Selects radio buttons, dropdown options, and checkboxes on the Katalon demo form for gender, role, expectation, and development ways

Starting URL: https://katalon-test.s3.amazonaws.com/demo-aut/dist/html/form.html

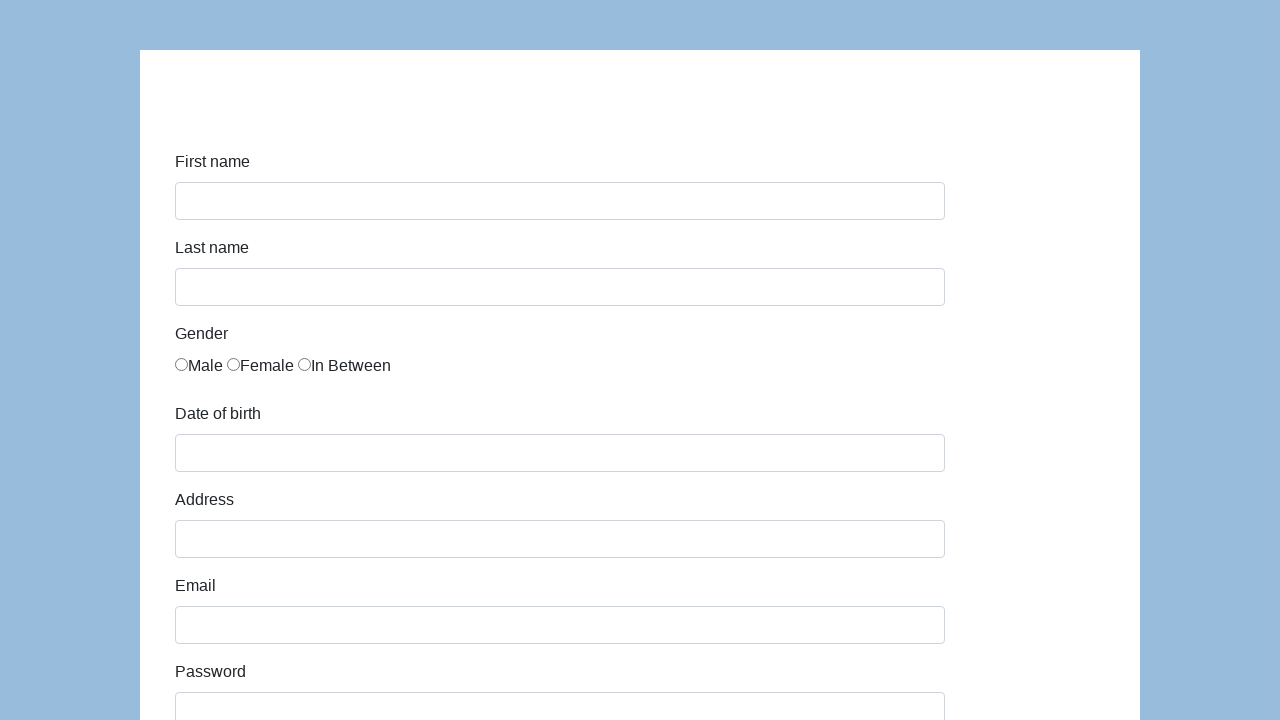

Navigated to Katalon demo form
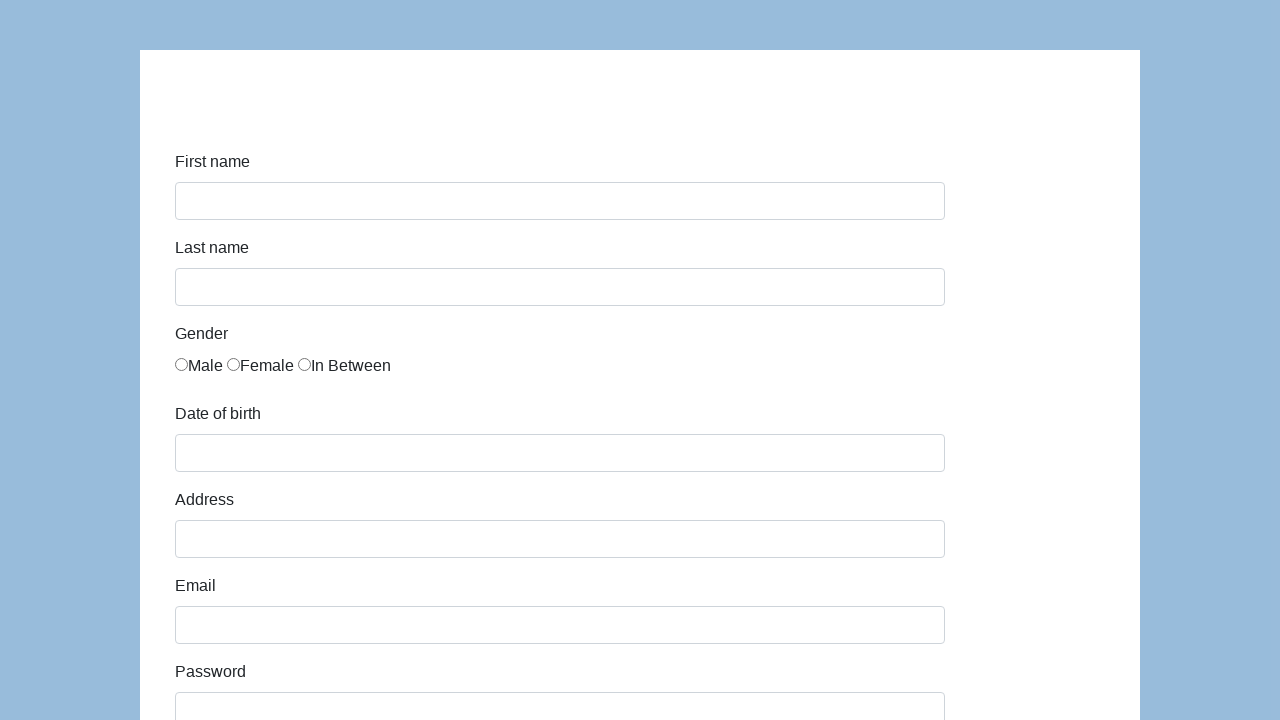

Selected Male gender radio button at (182, 364) on input[name='gender']
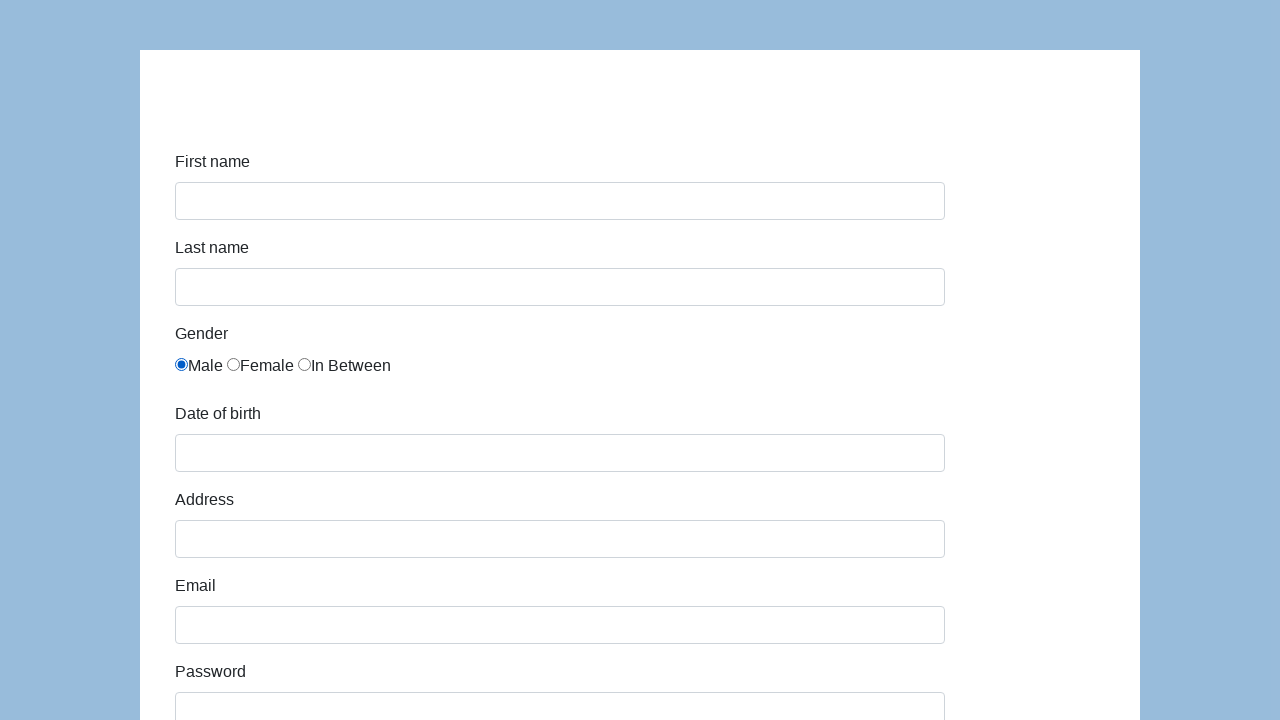

Selected second option from role dropdown on #role
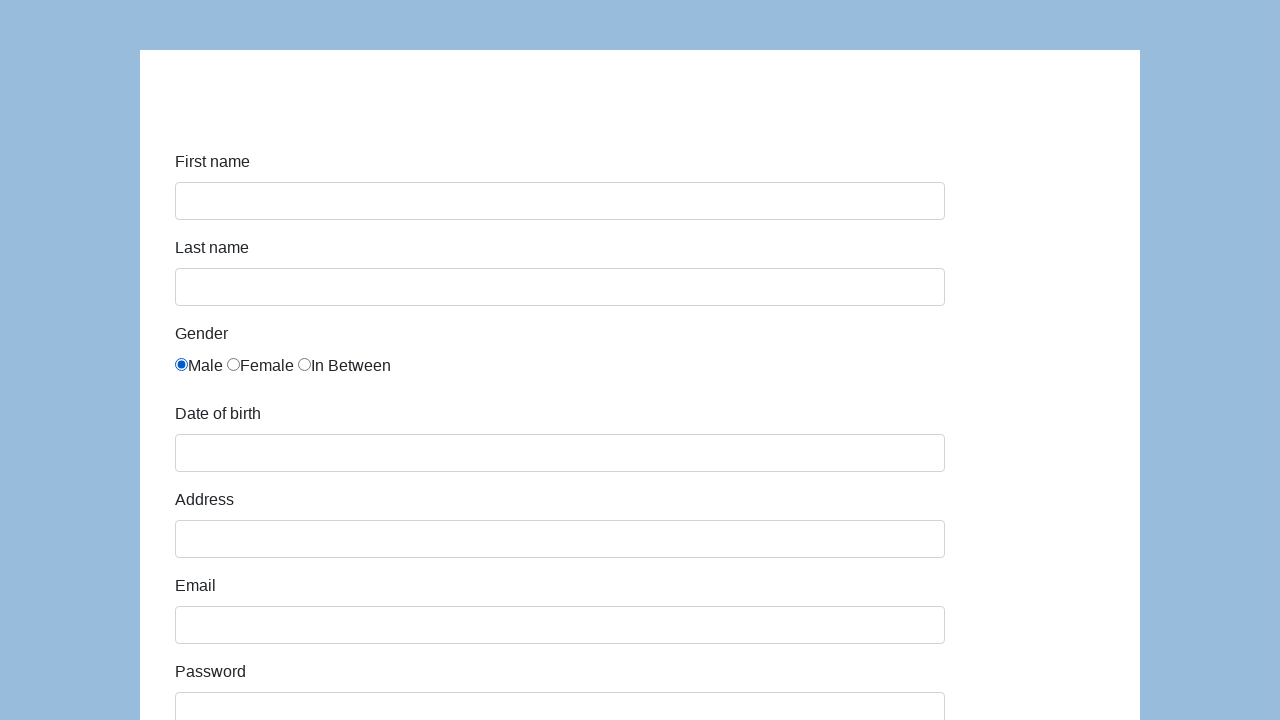

Selected third option from expectation multi-select on #expectation
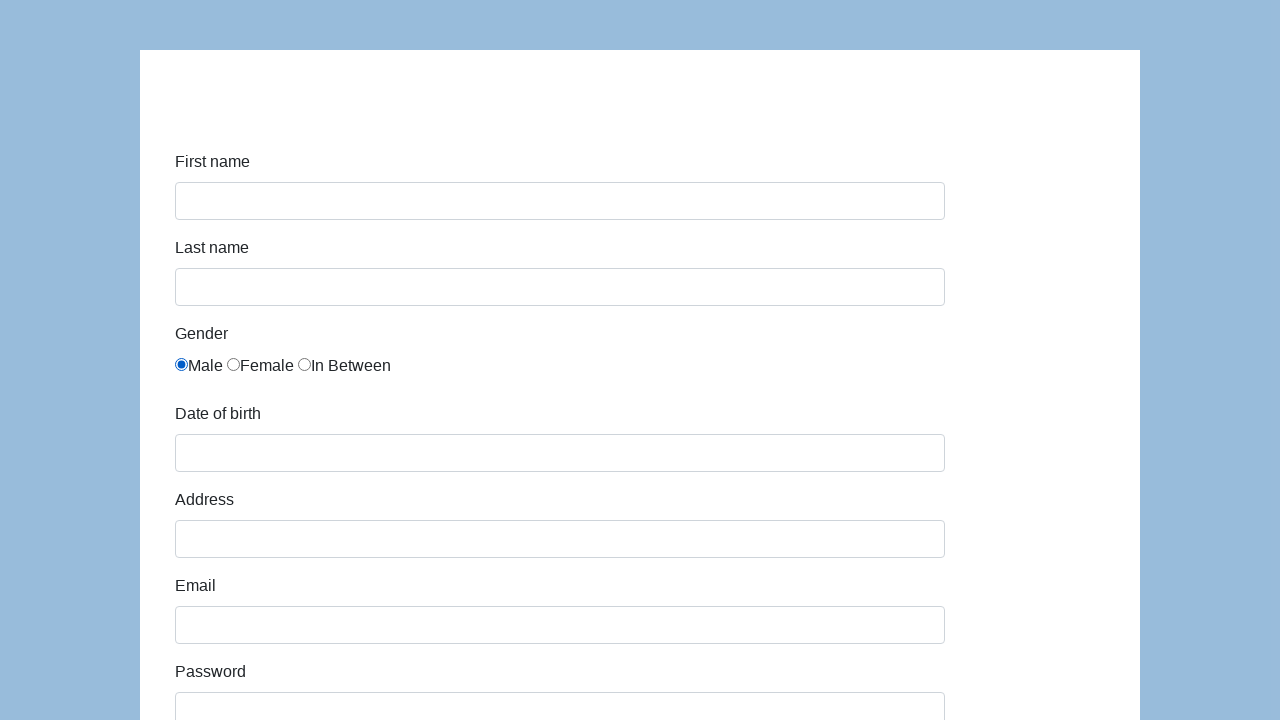

Clicked third development ways checkbox at (182, 360) on div.col-sm-10.development-ways input >> nth=2
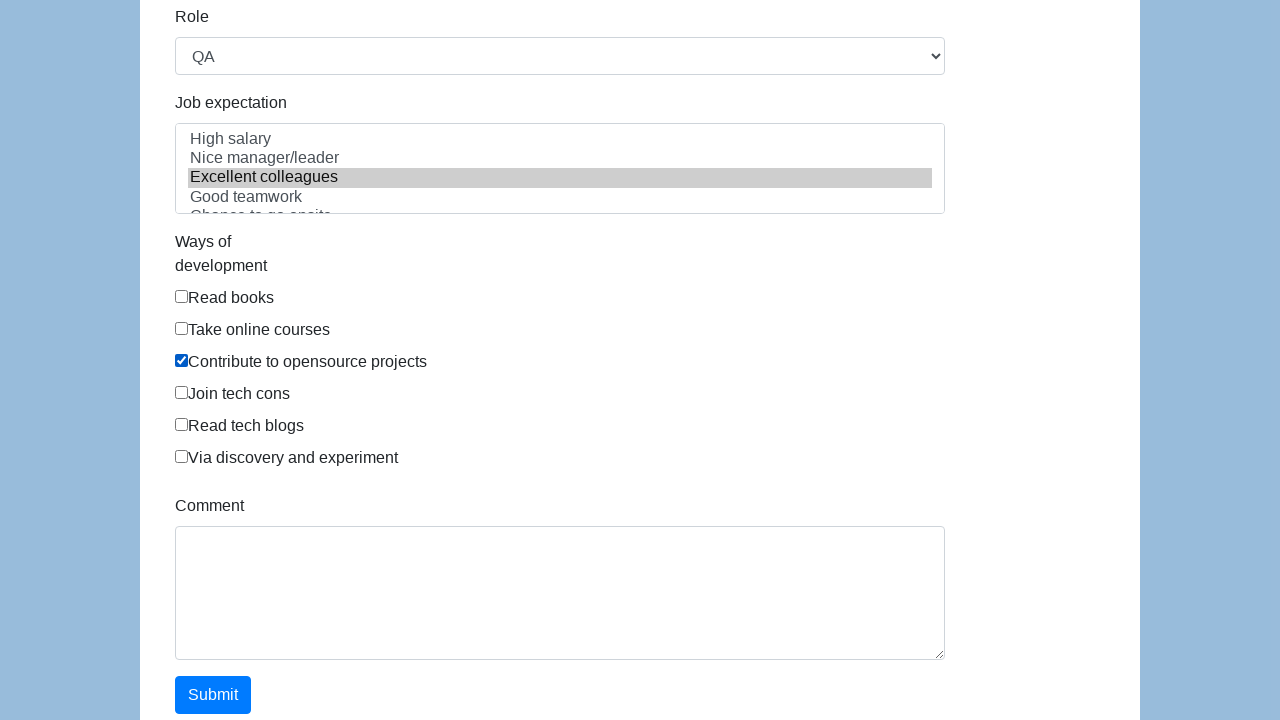

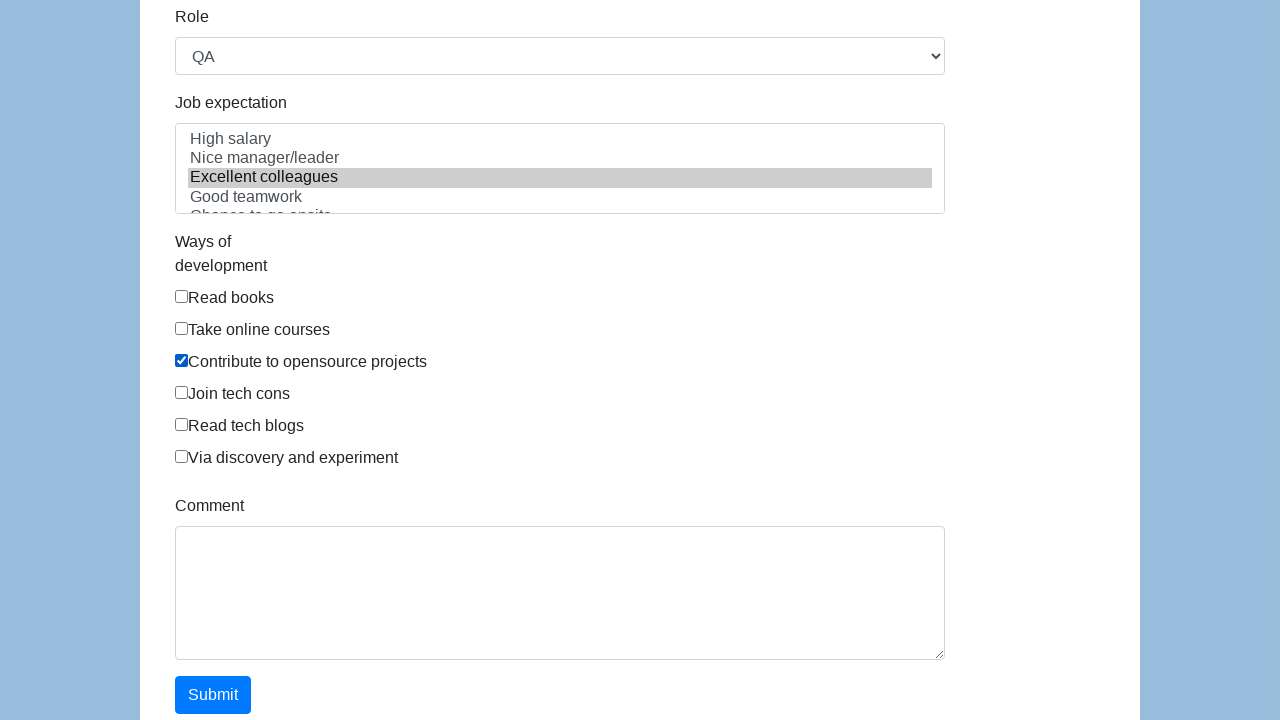